Navigates to the OrangeHRM demo site homepage and verifies the page title

Starting URL: https://opensource-demo.orangehrmlive.com/

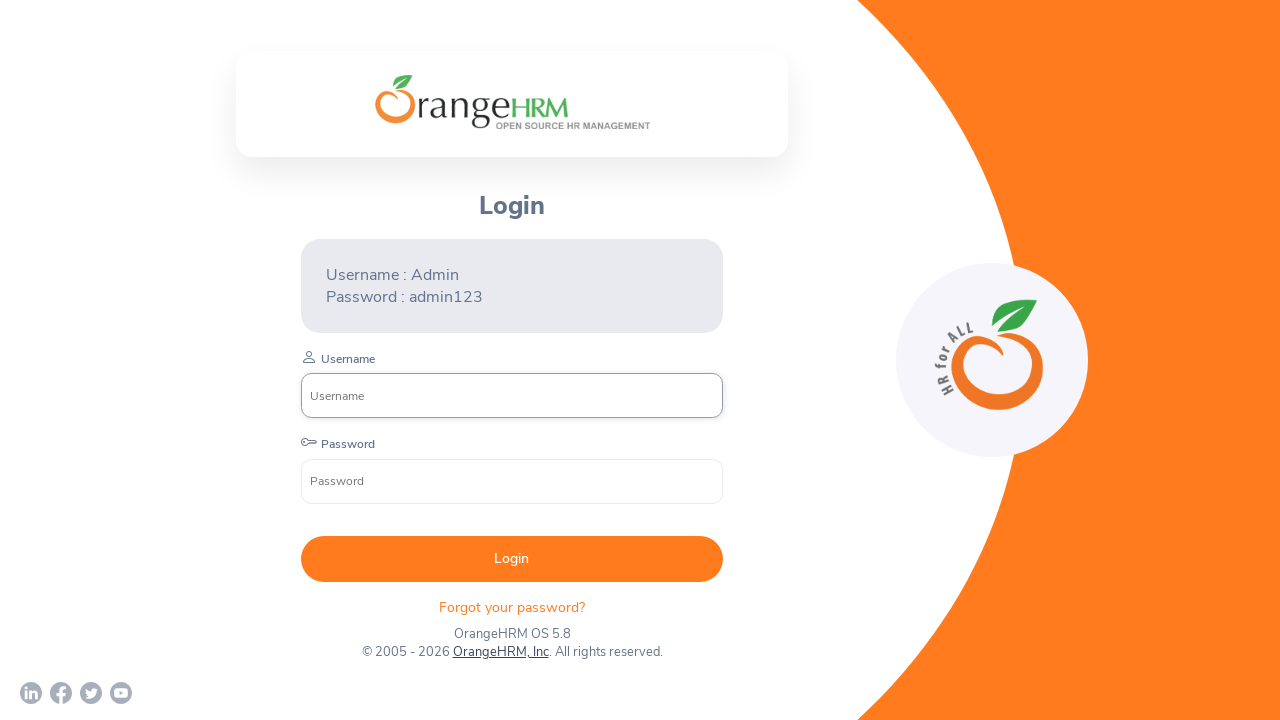

Navigated to OrangeHRM demo site homepage
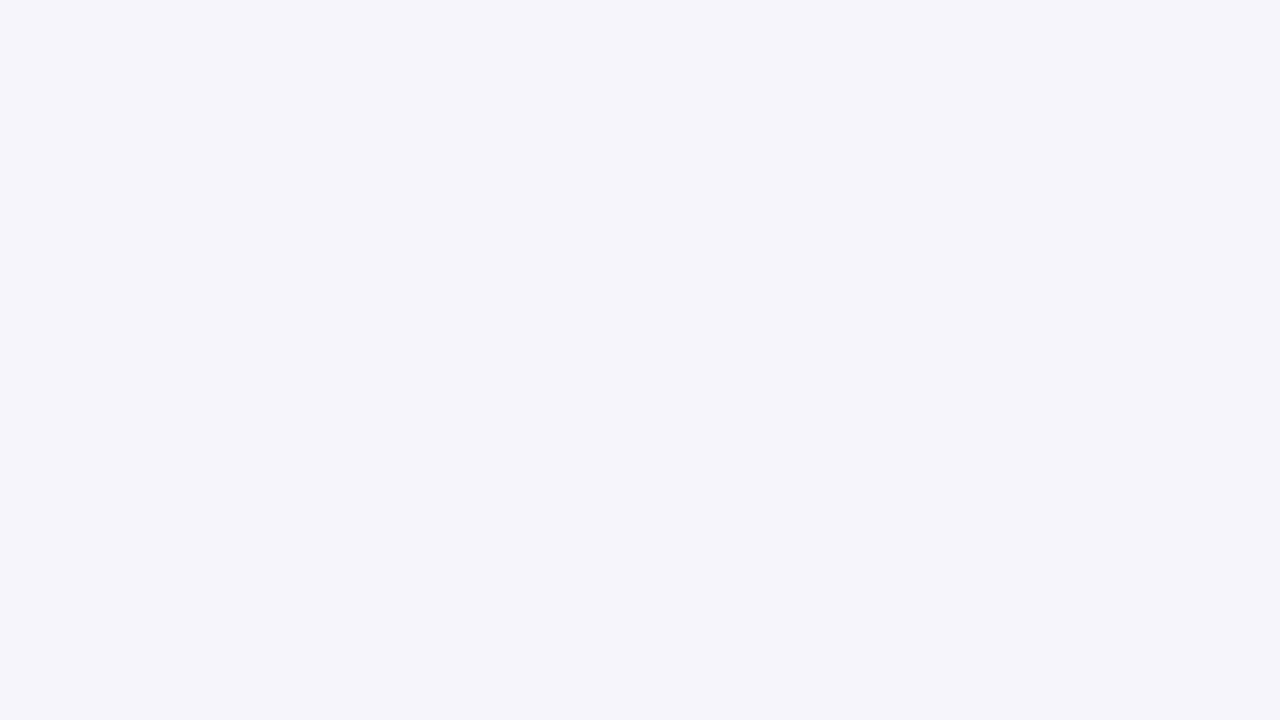

Verified page title is 'OrangeHRM'
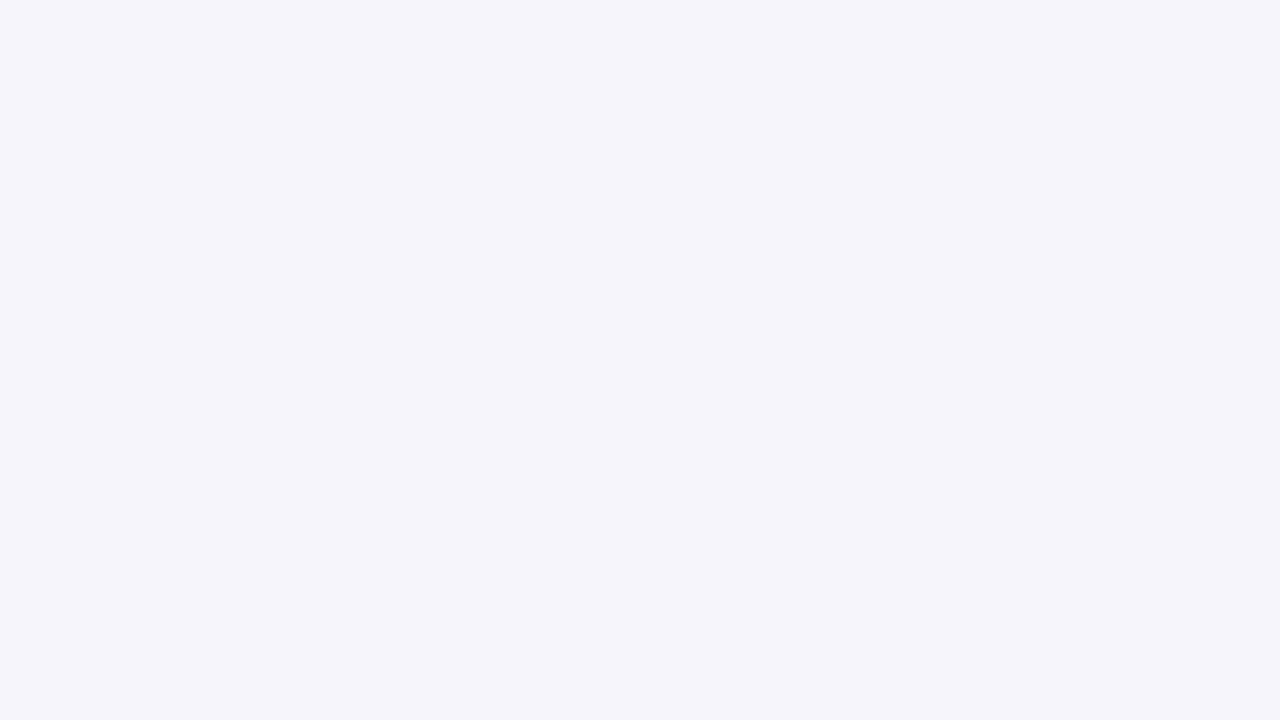

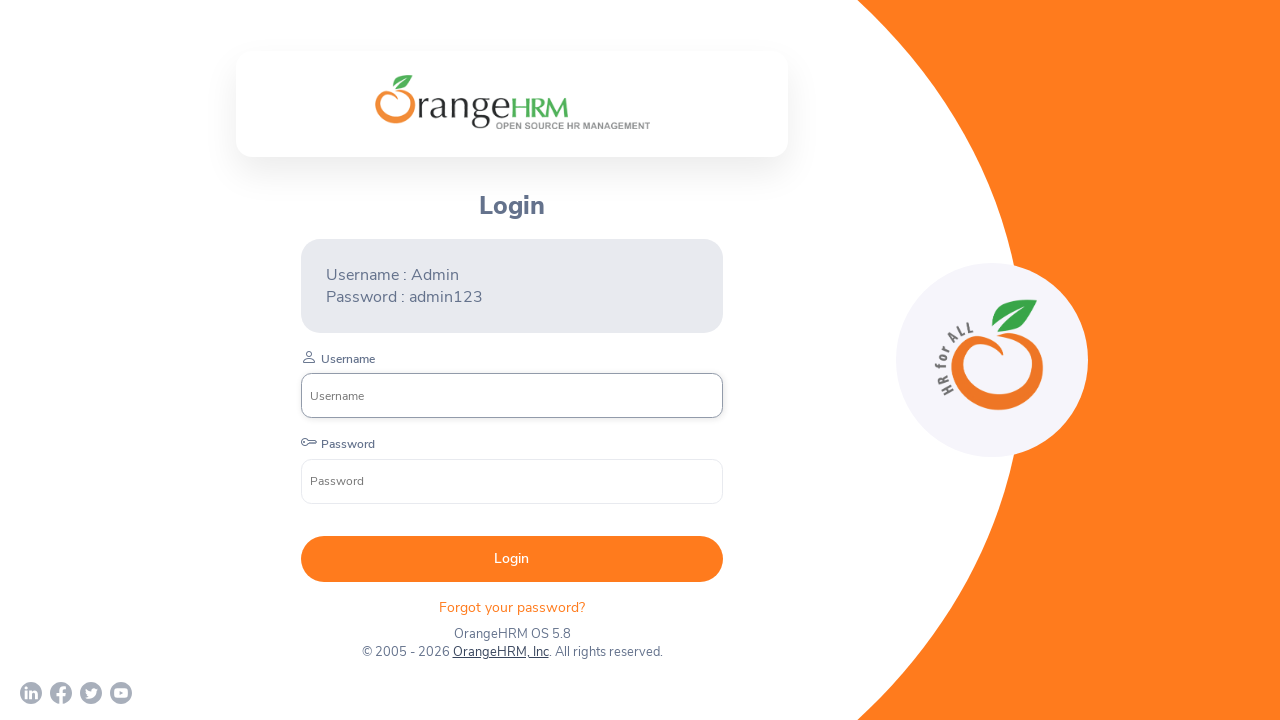